Tests JavaScript prompt functionality in W3Schools tryit editor by interacting with an alert dialog within an iframe and verifying the entered text appears on the page

Starting URL: https://www.w3schools.com/js/tryit.asp?filename=tryjs_prompt

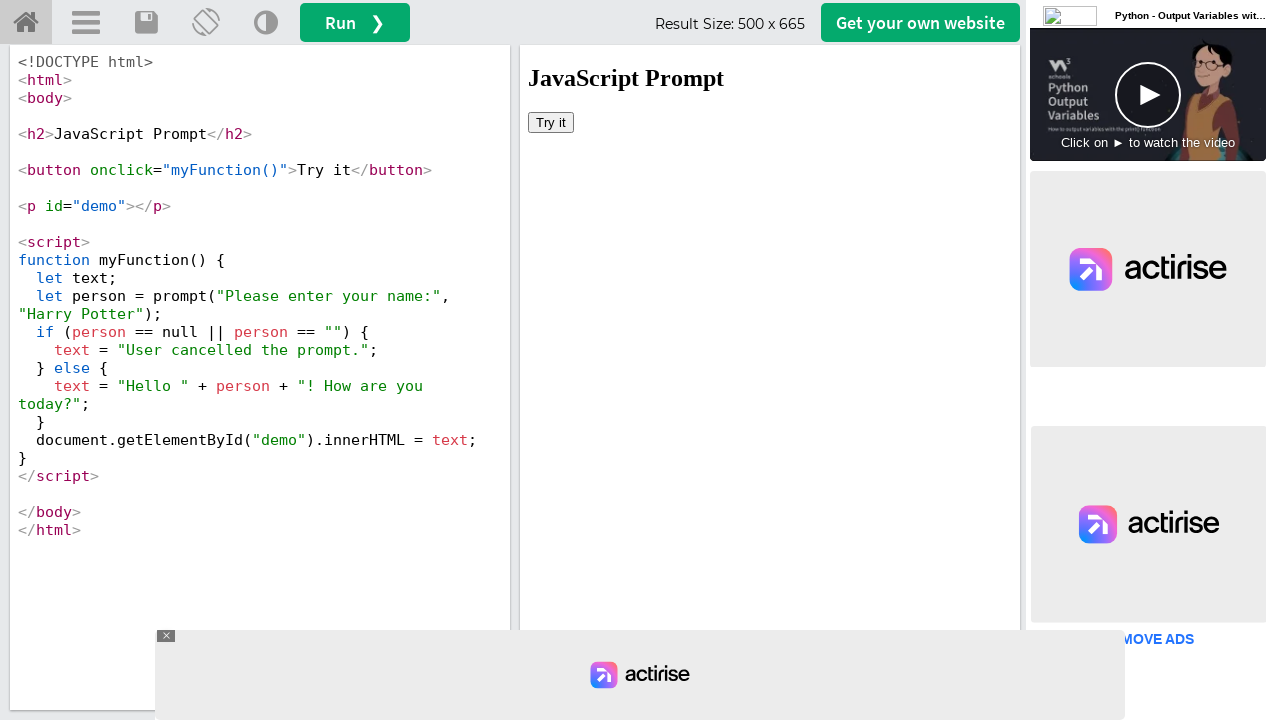

Located iframe with id 'iframeResult'
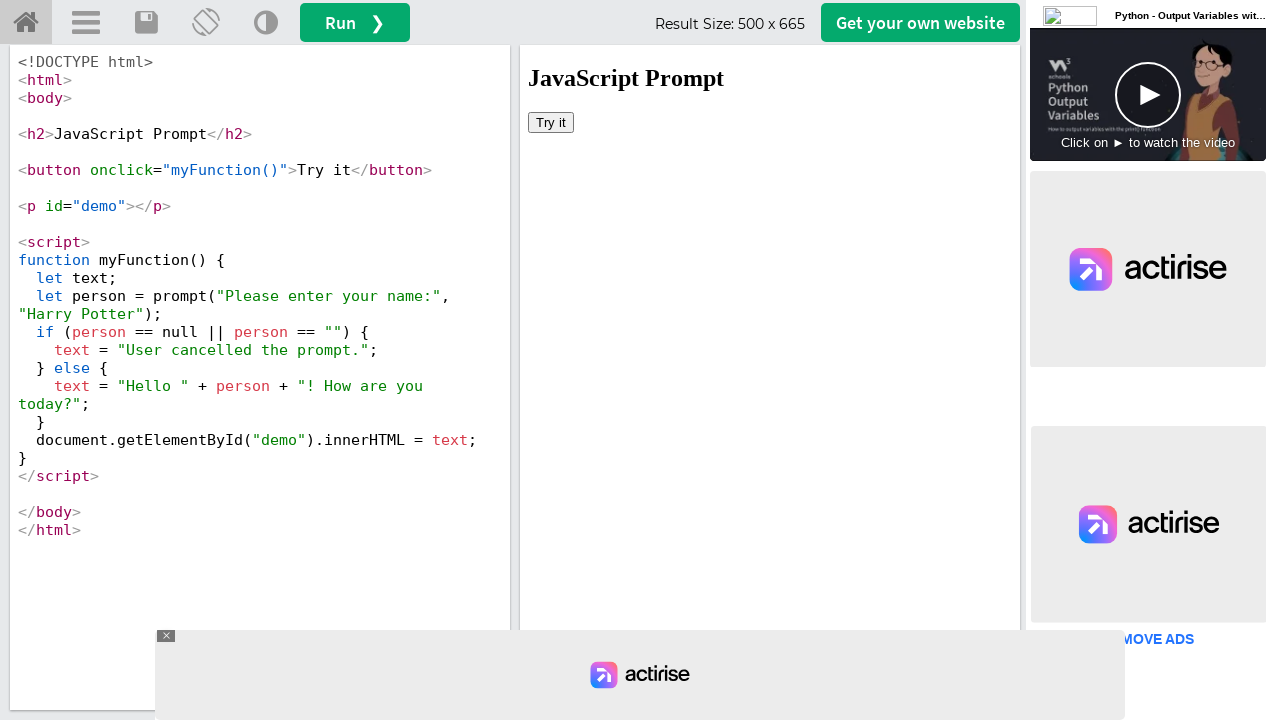

Clicked 'Try it' button to trigger JavaScript prompt at (551, 122) on iframe[id='iframeResult'] >> internal:control=enter-frame >> button:has-text('Tr
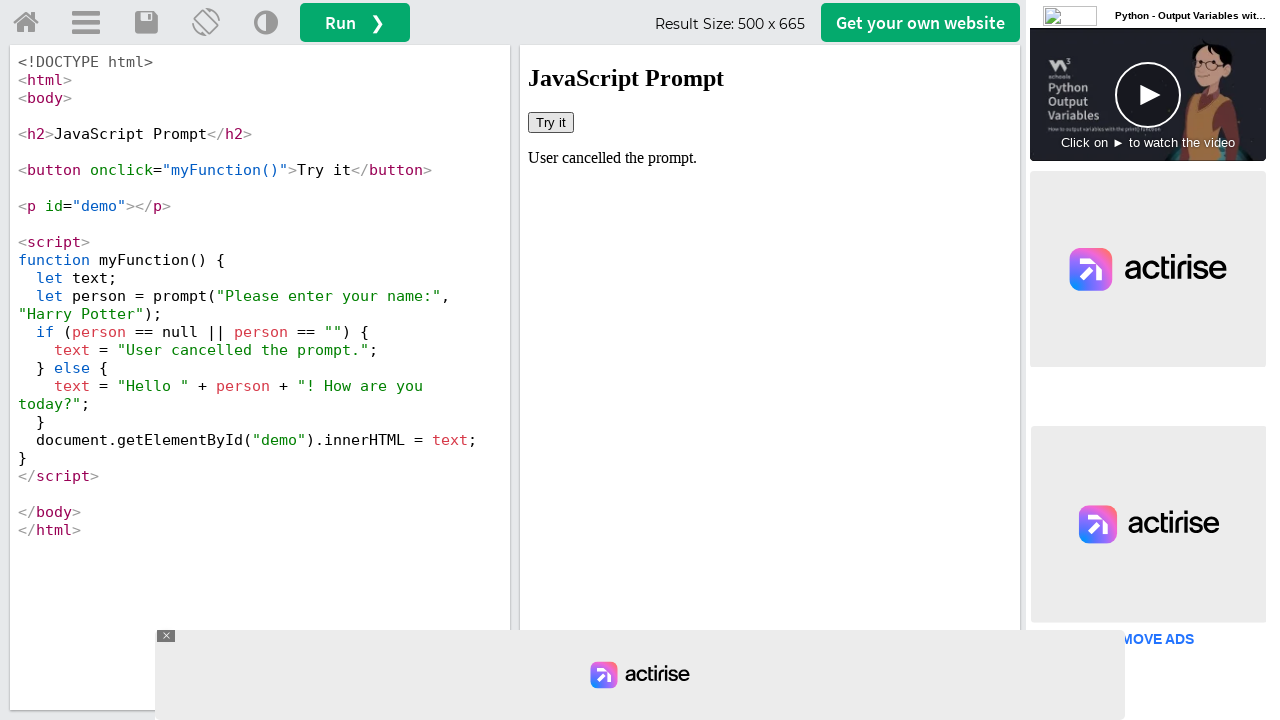

Set up dialog handler to accept prompt with 'John Doe'
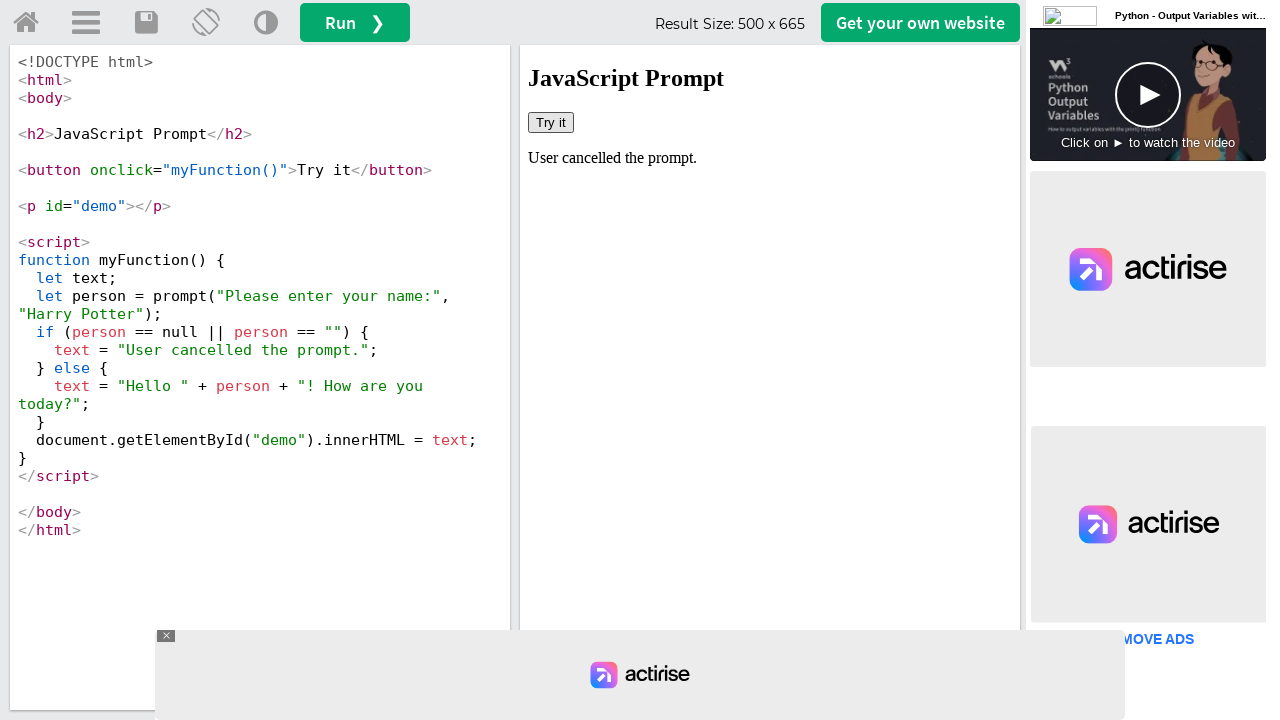

Retrieved text content from #demo element
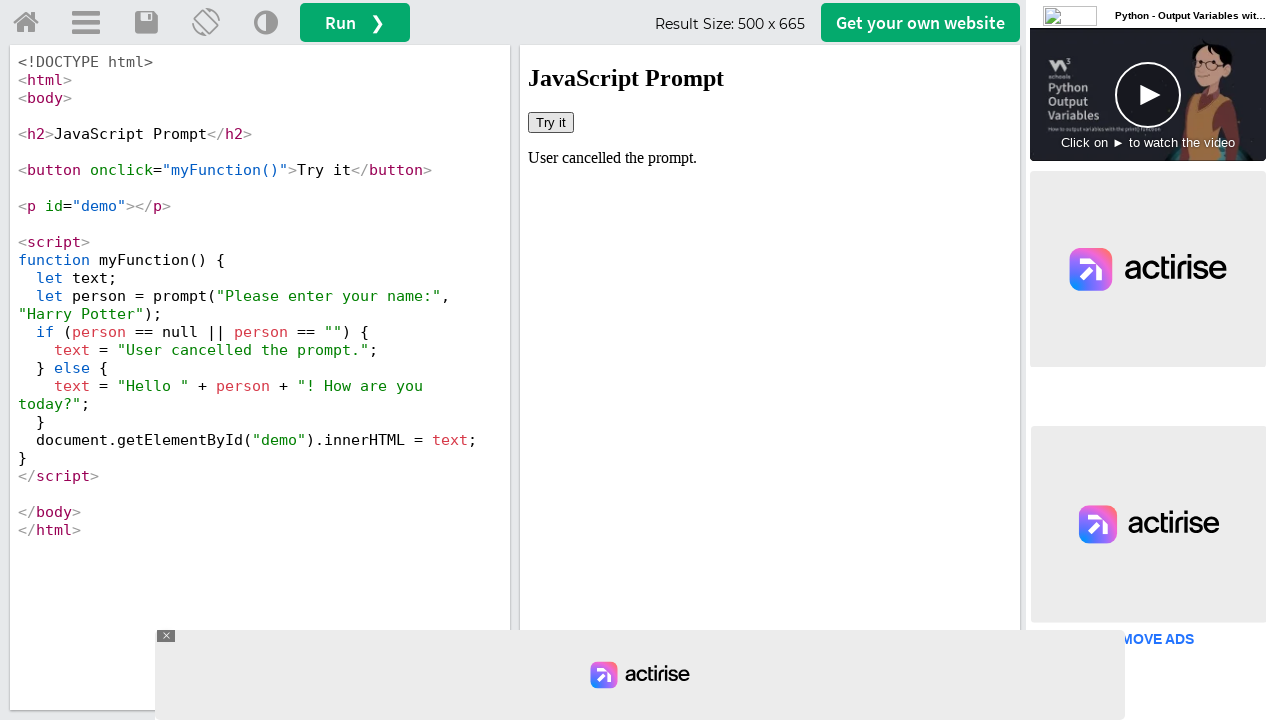

Verification failed: 'John Doe' not found in demo text
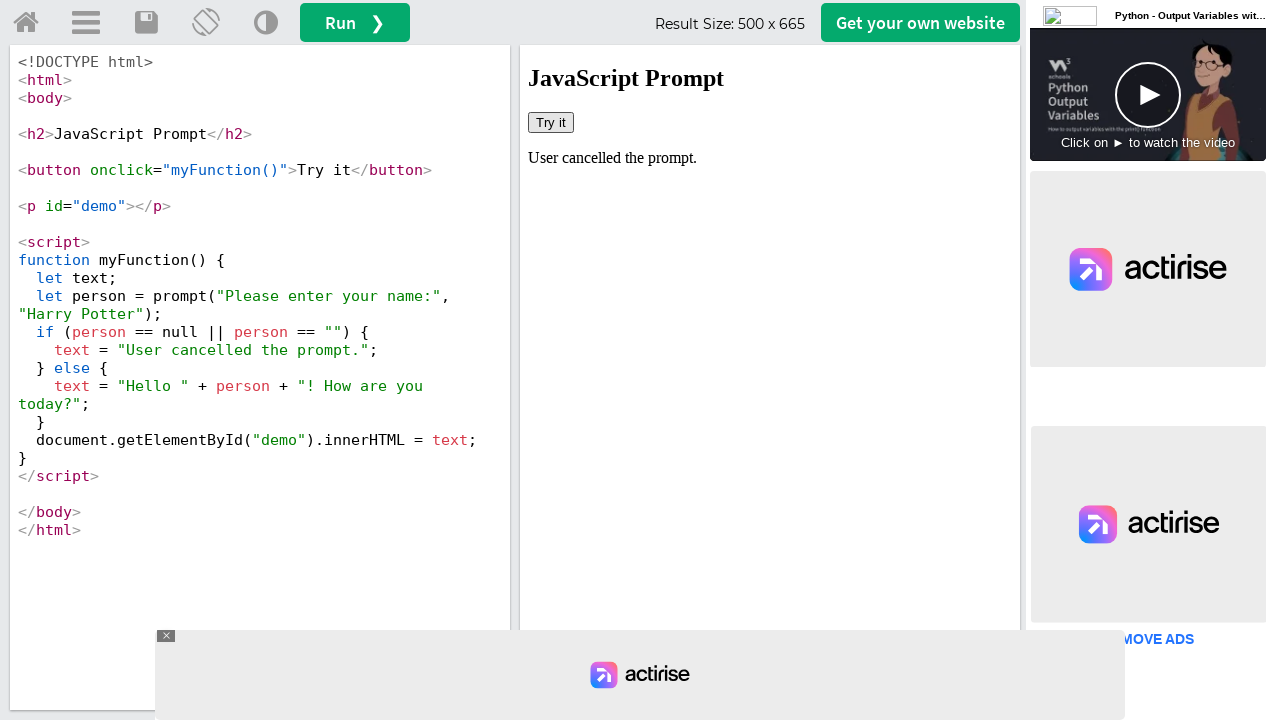

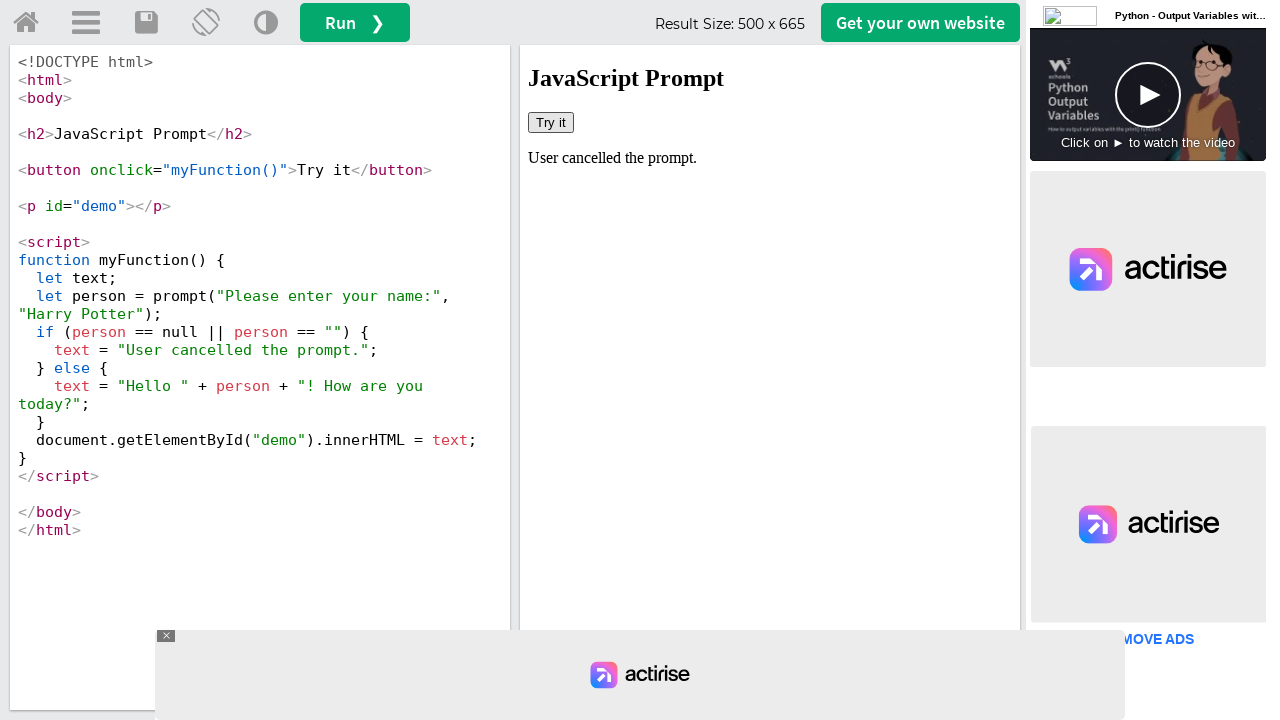